Tests network request interception by navigating to httpbin.org/uuid endpoint and capturing the JSON response containing a UUID

Starting URL: https://httpbin.org/uuid

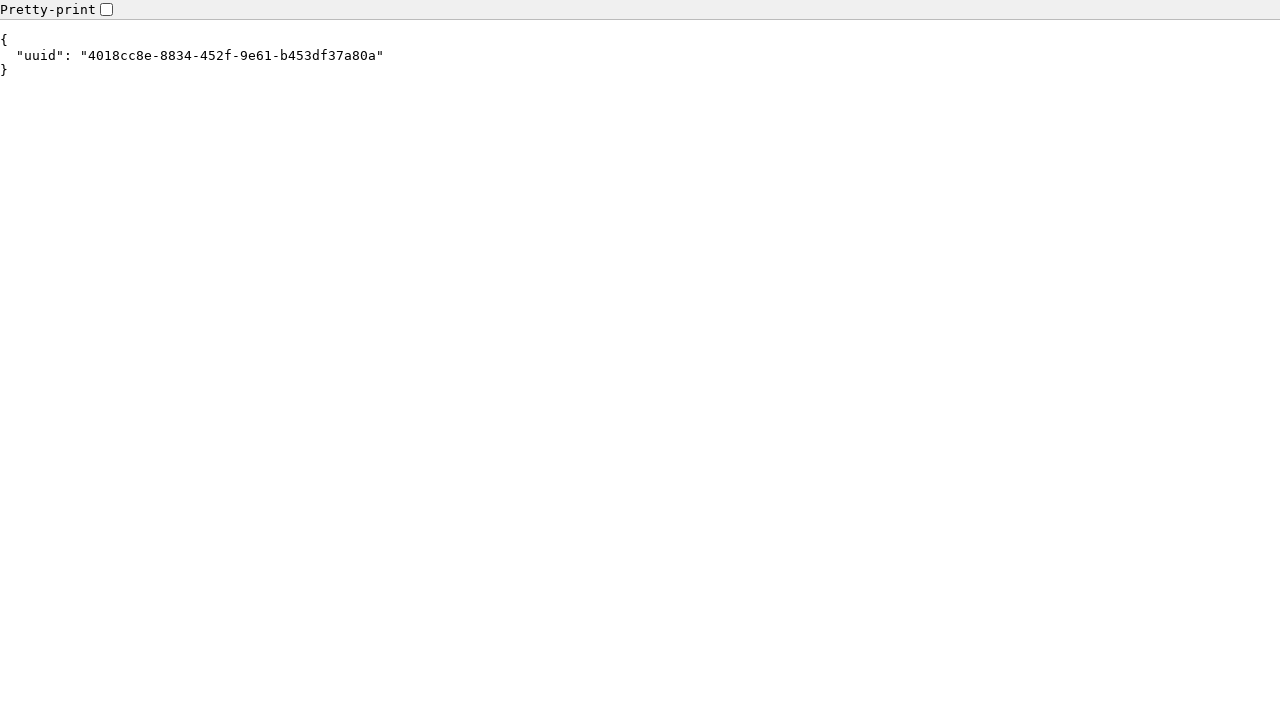

Set up request interception for httpbin.org/uuid endpoint
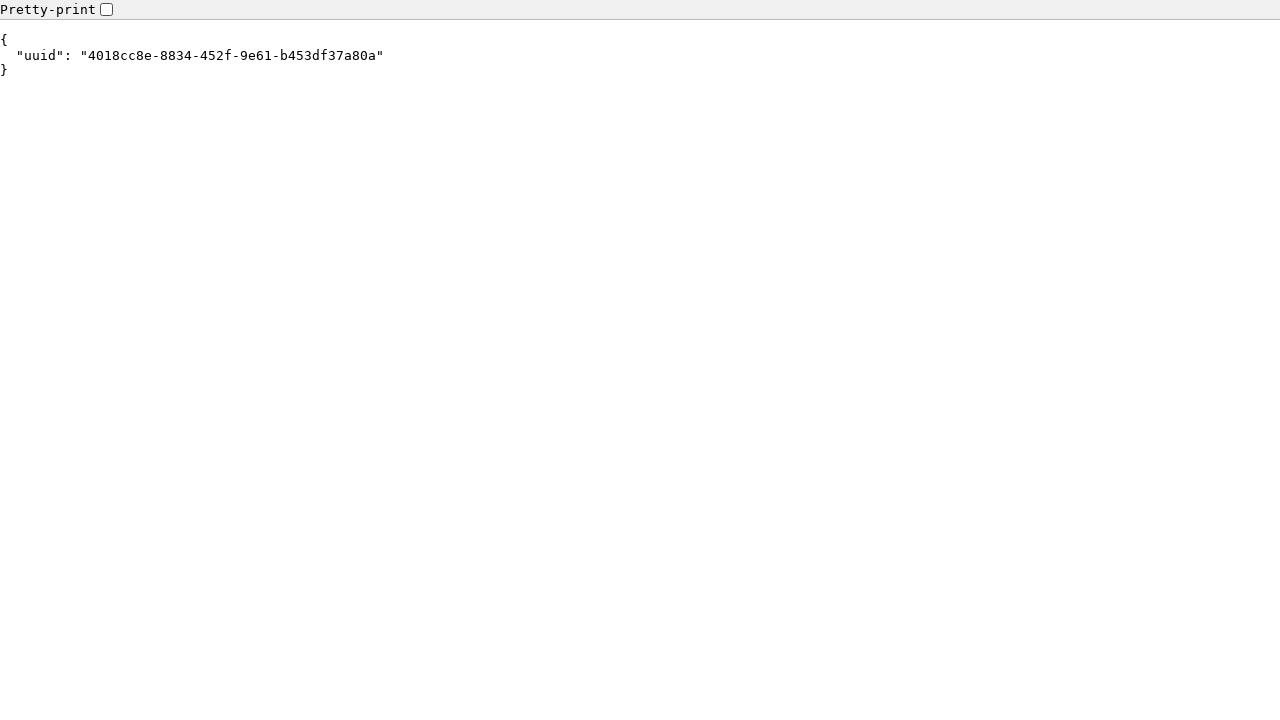

Reloaded page to trigger request interception handler
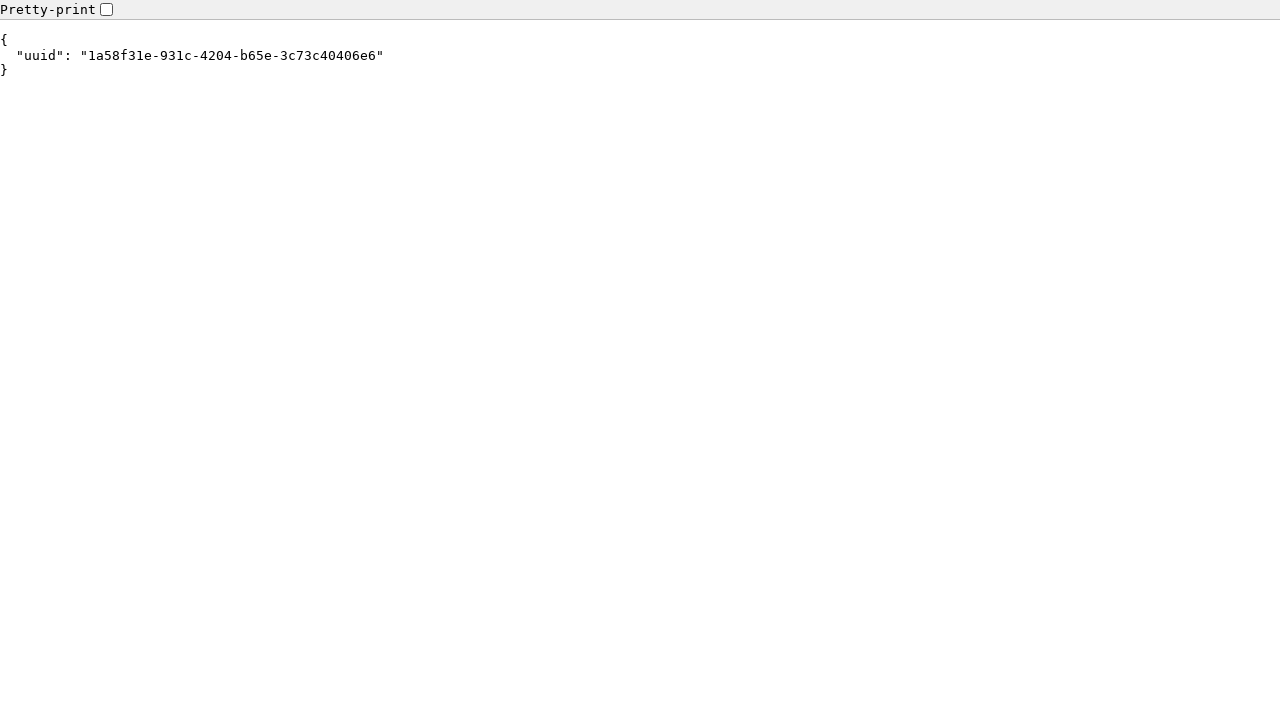

Waited for network idle state - page fully loaded
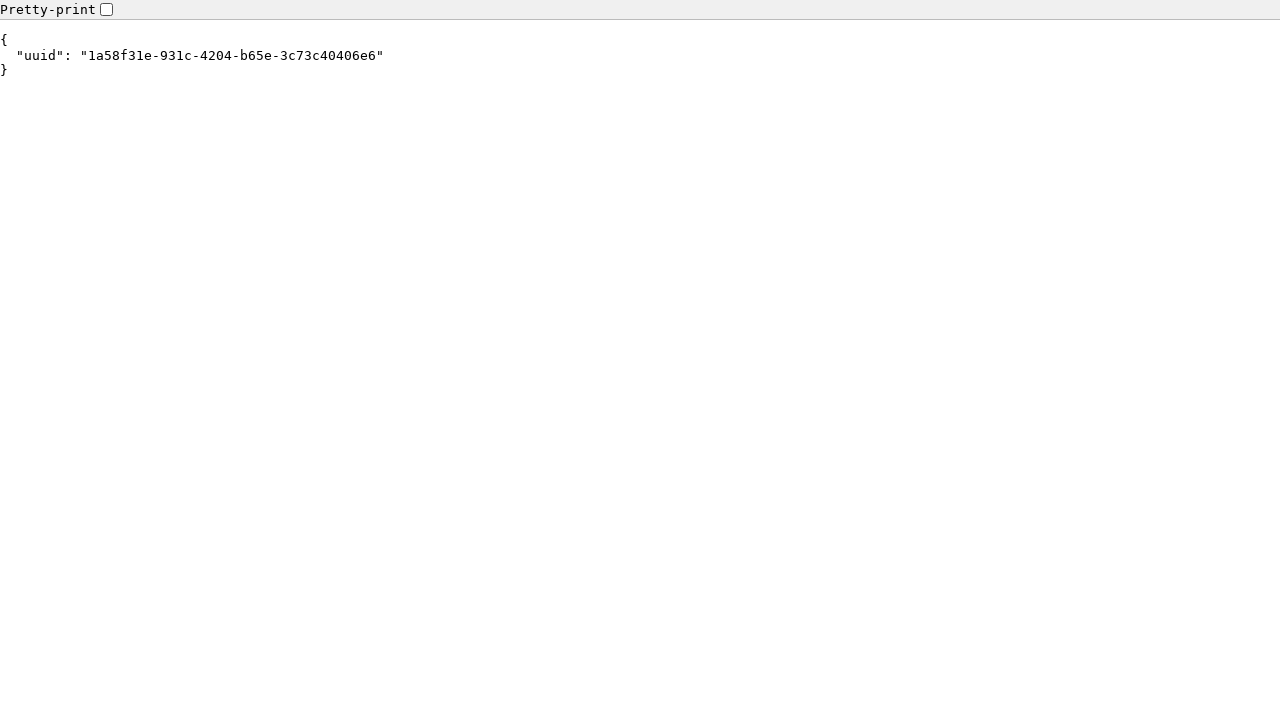

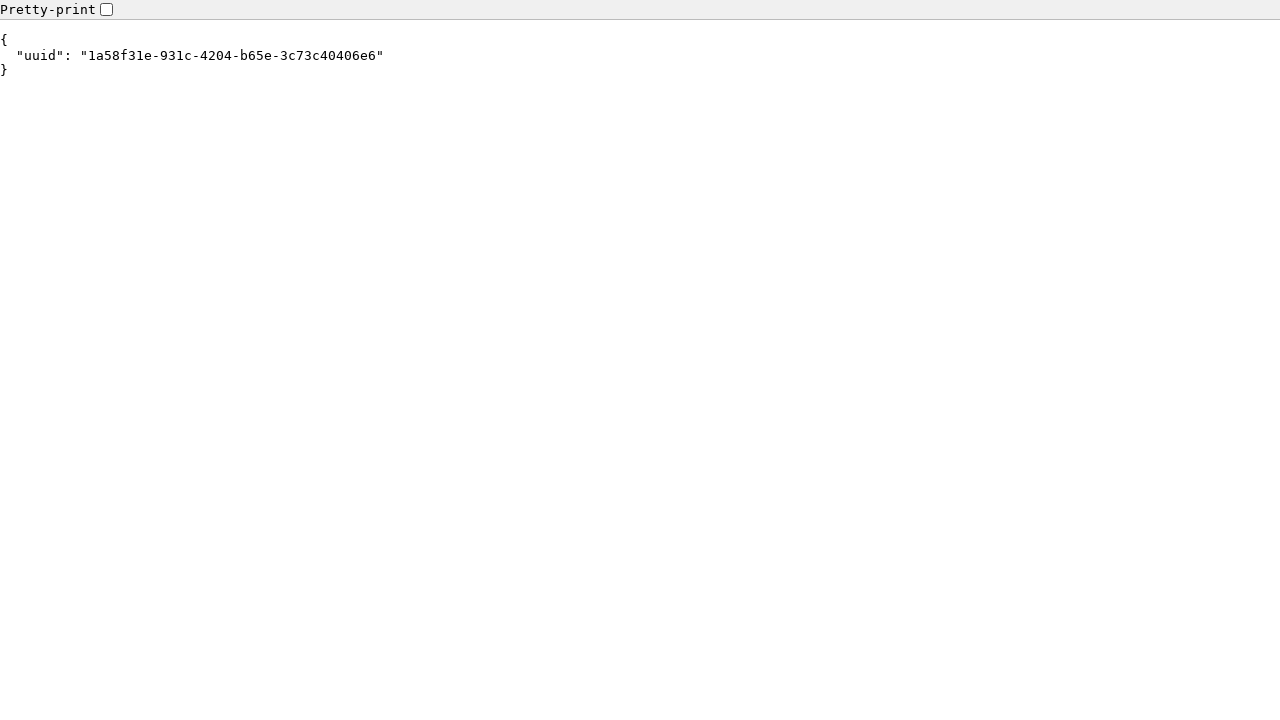